Tests filling the complete feedback form, submitting it, clicking No to go back, and verifying that all previously entered data is preserved in the form fields.

Starting URL: https://kristinek.github.io/site/tasks/provide_feedback

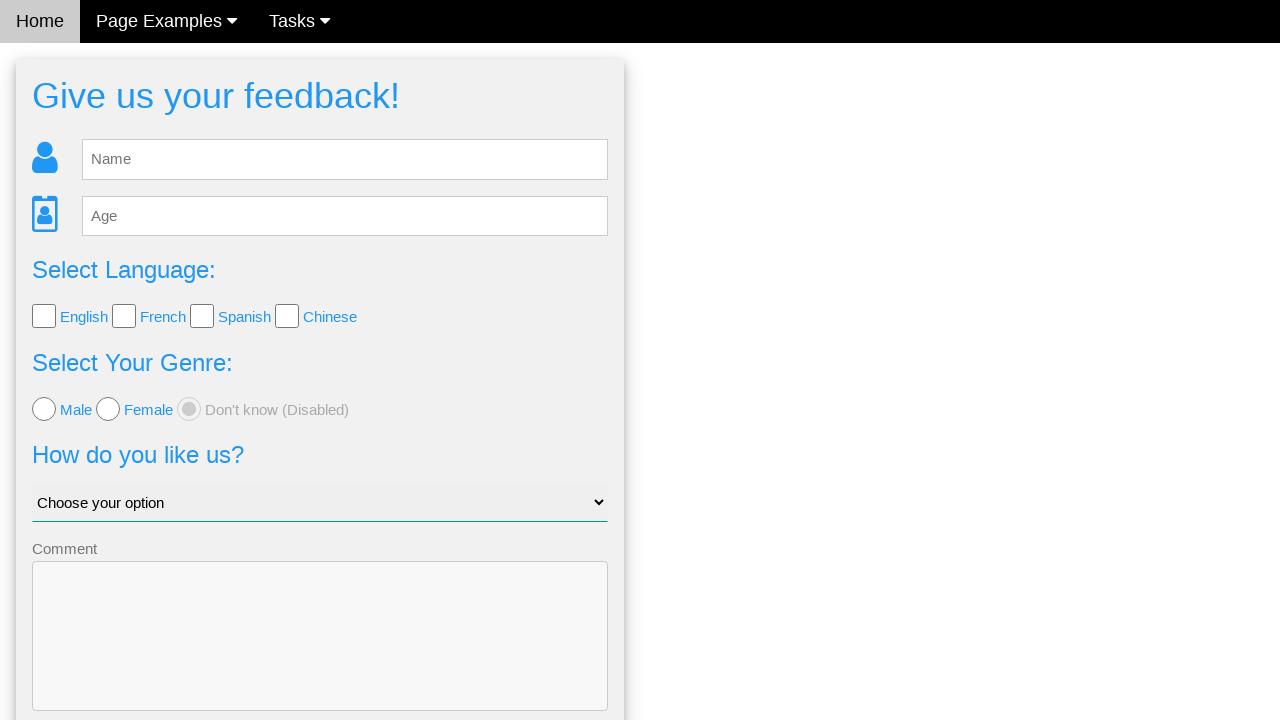

Waited for feedback form to load
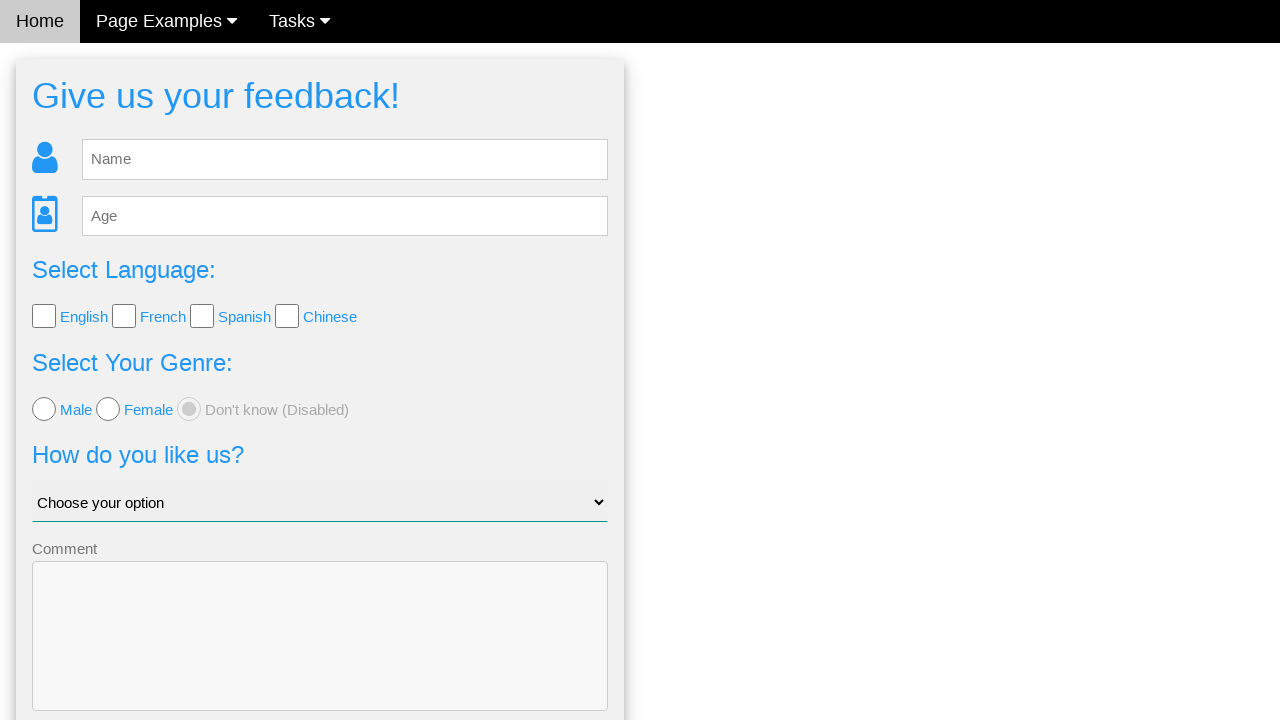

Filled name field with 'Kristine' on #fb_name
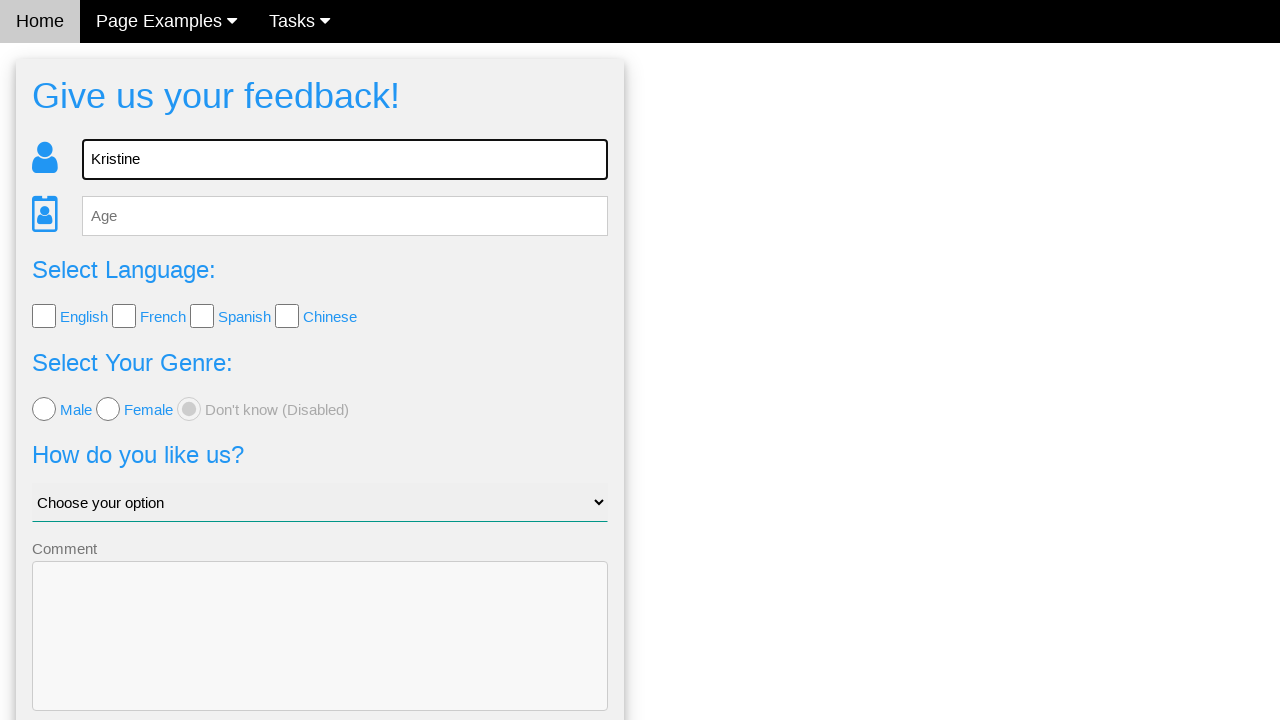

Filled age field with '26' on #fb_age
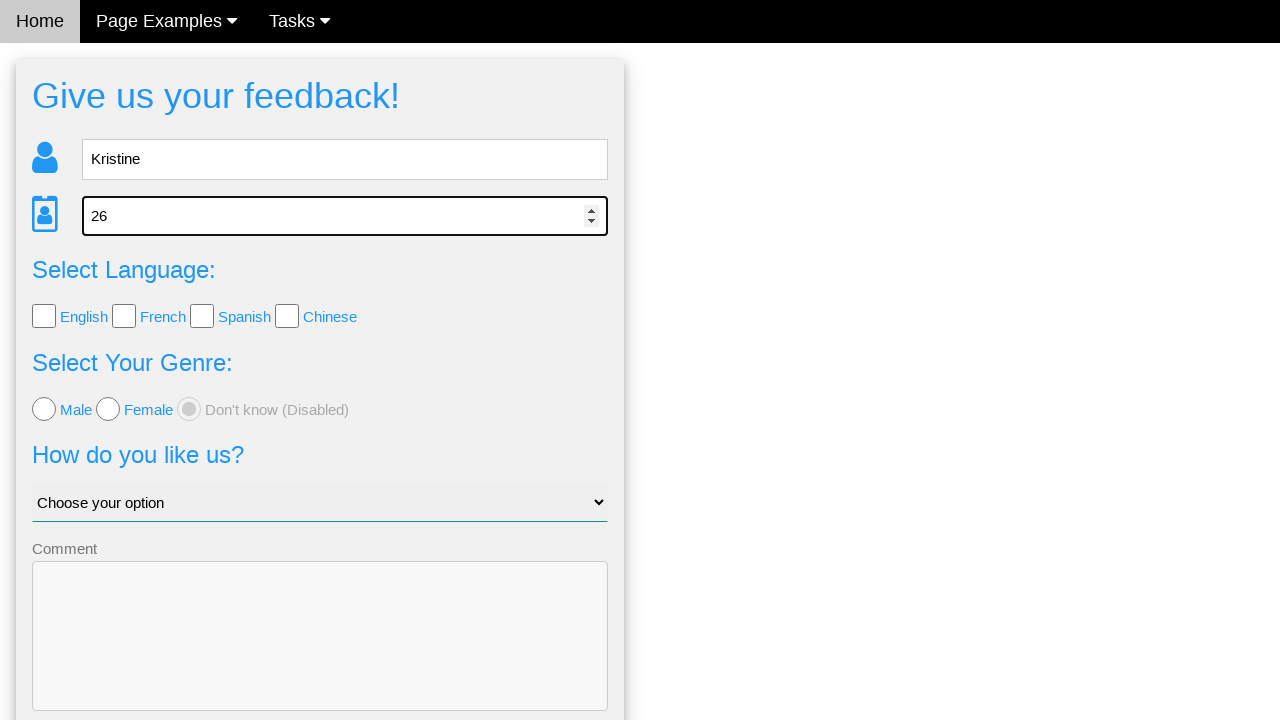

Clicked first checkbox (English) at (44, 316) on input[type='checkbox'] >> nth=0
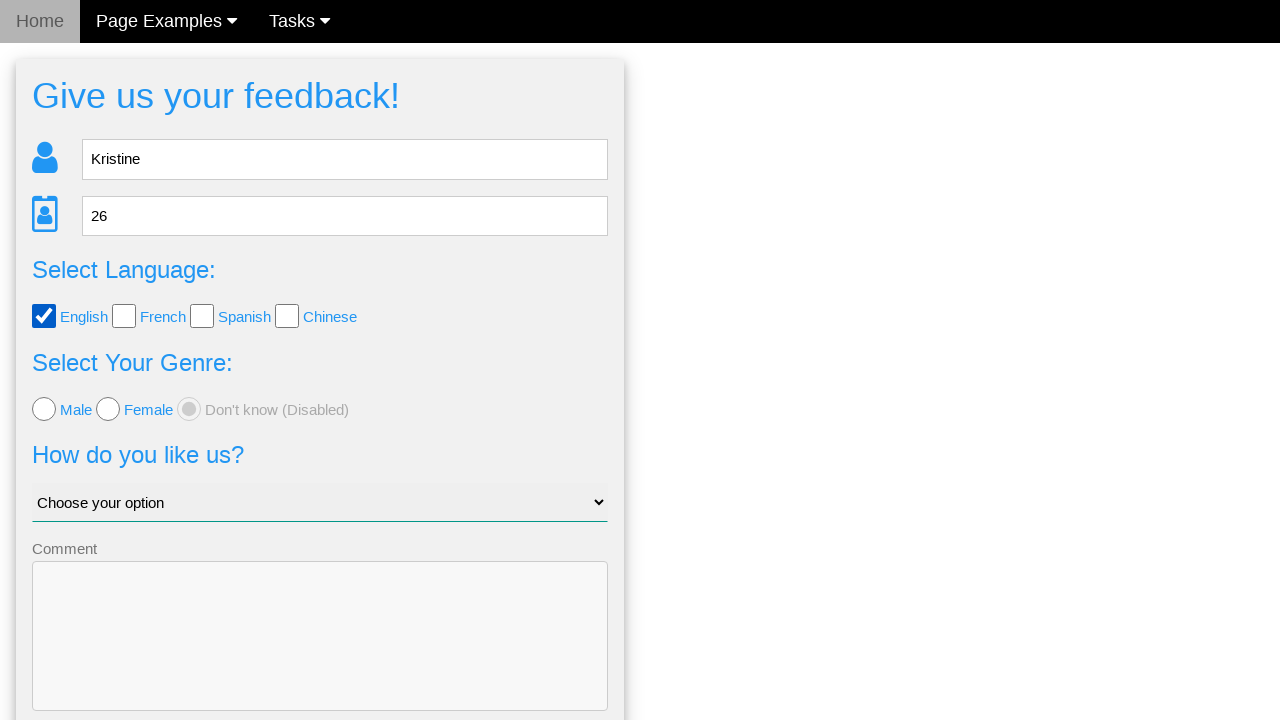

Clicked female radio button at (108, 409) on input[type='radio'] >> nth=1
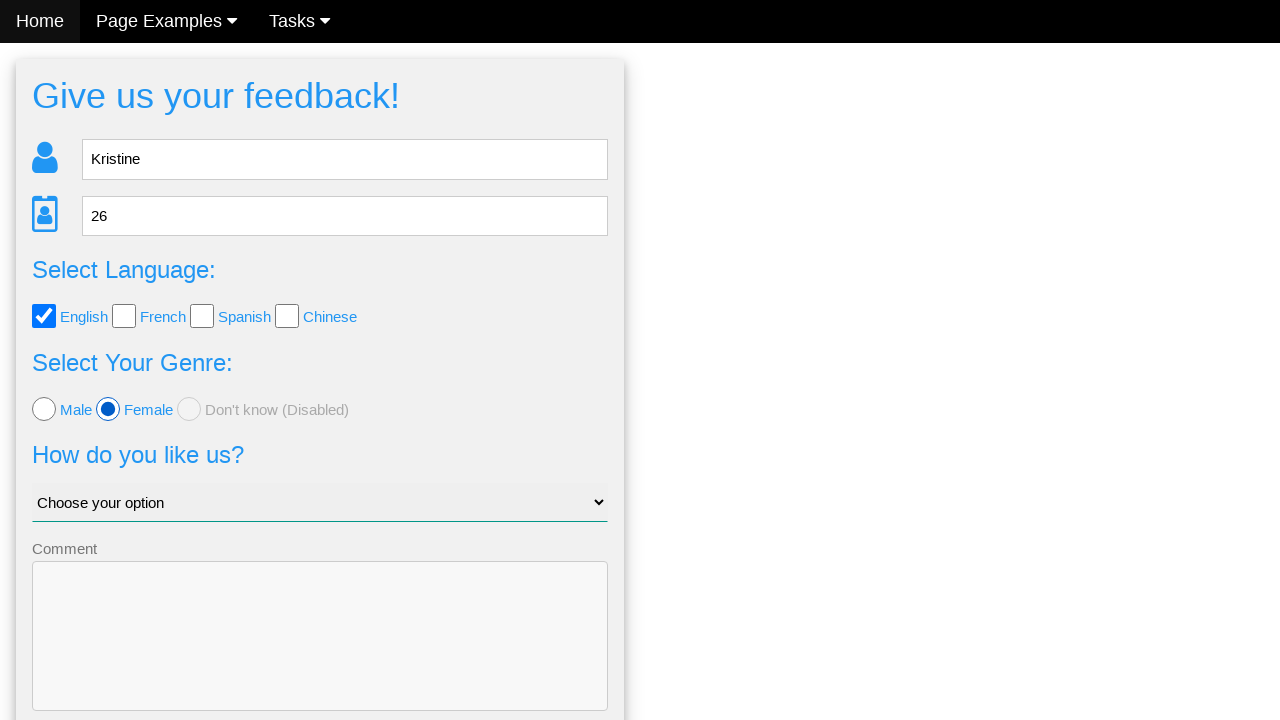

Selected 'Good' from dropdown on #like_us
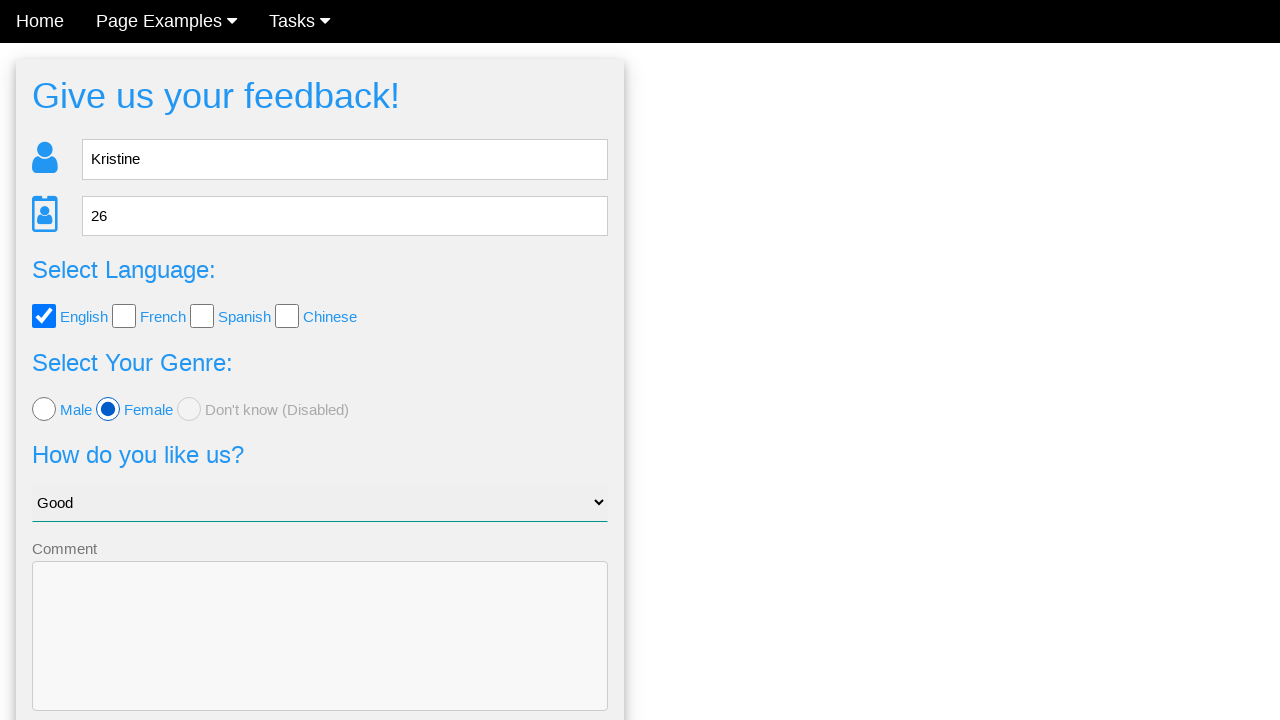

Filled comment field with 'Thank you' on textarea.w3-input
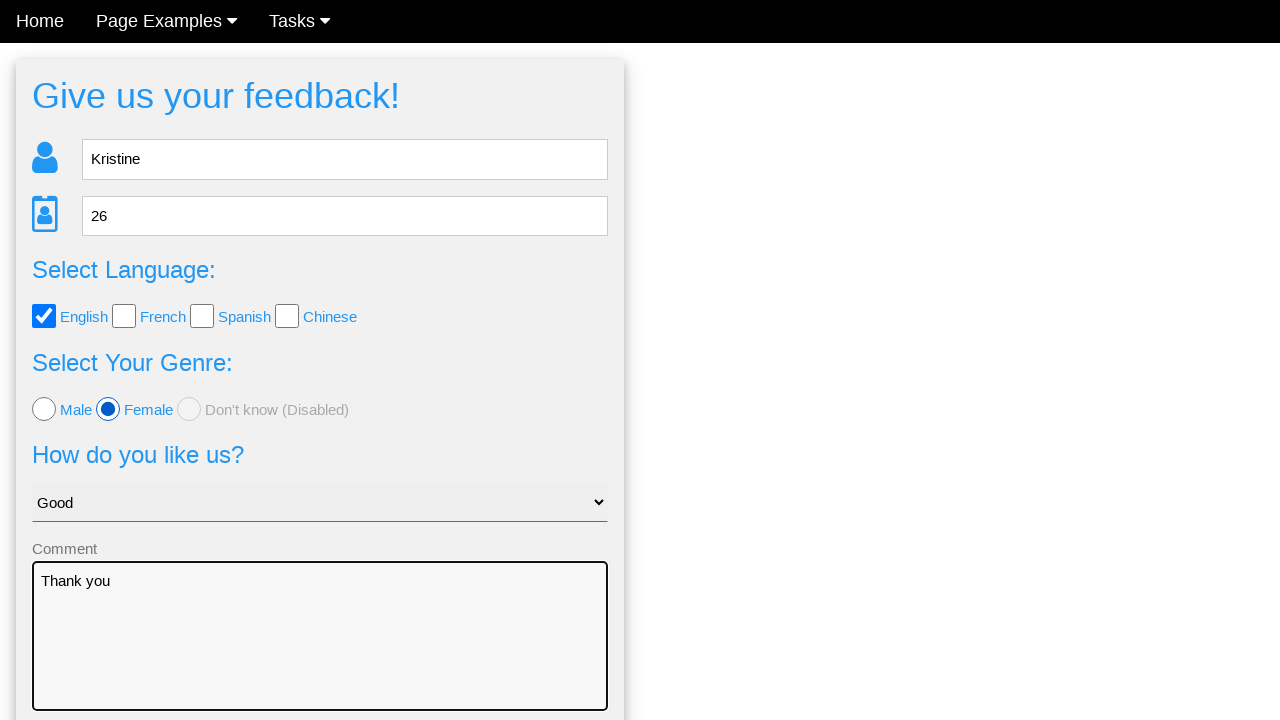

Clicked Send button to submit feedback form at (320, 656) on .w3-btn-block
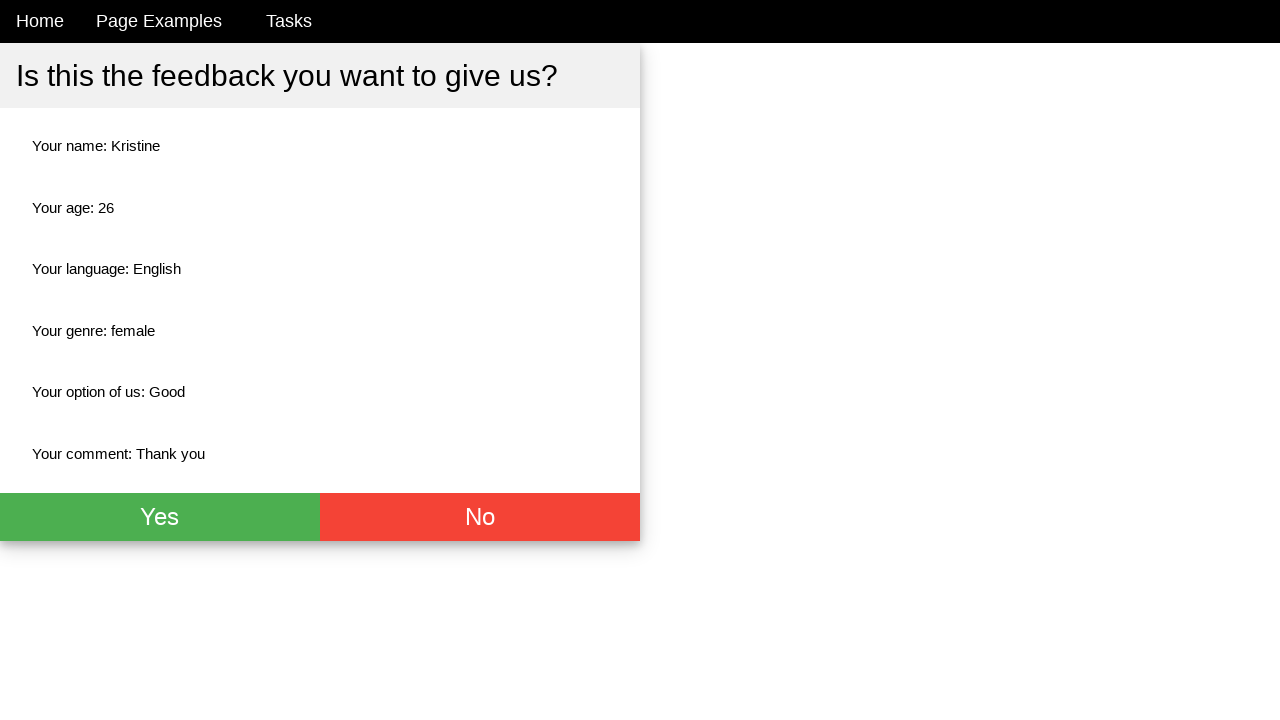

Confirmation page appeared
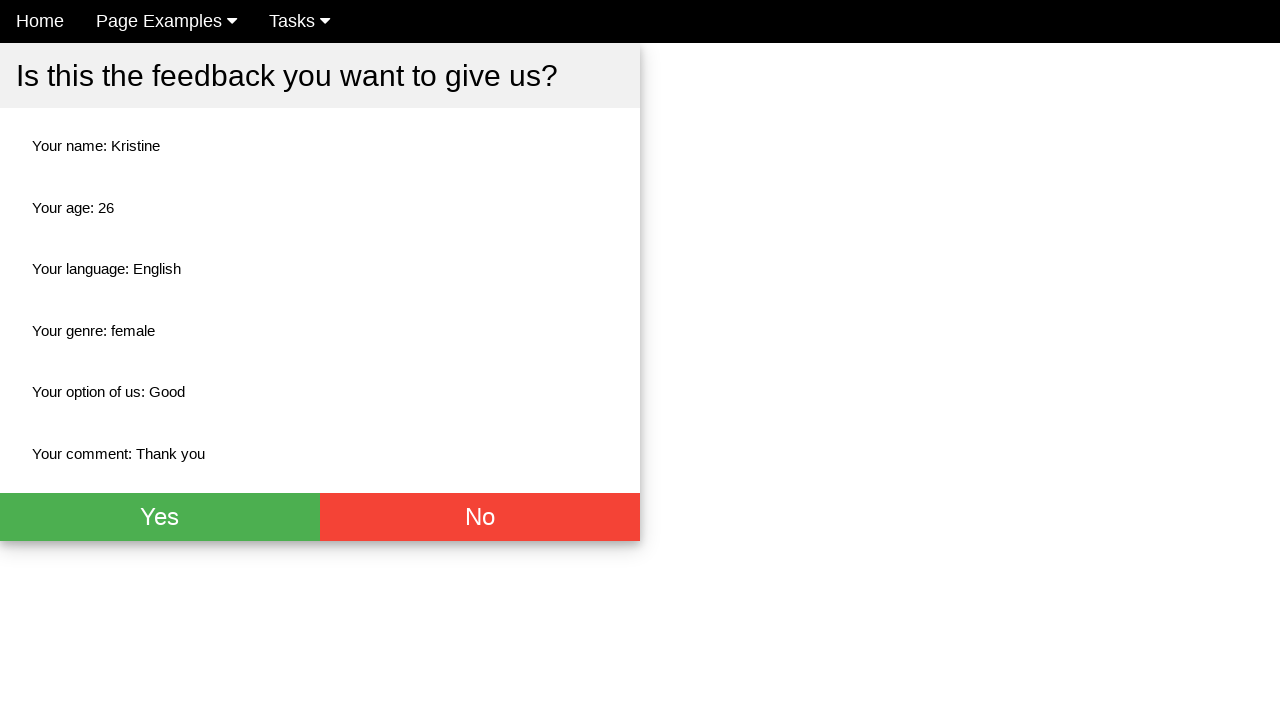

Clicked No button to go back to form at (480, 517) on .w3-red
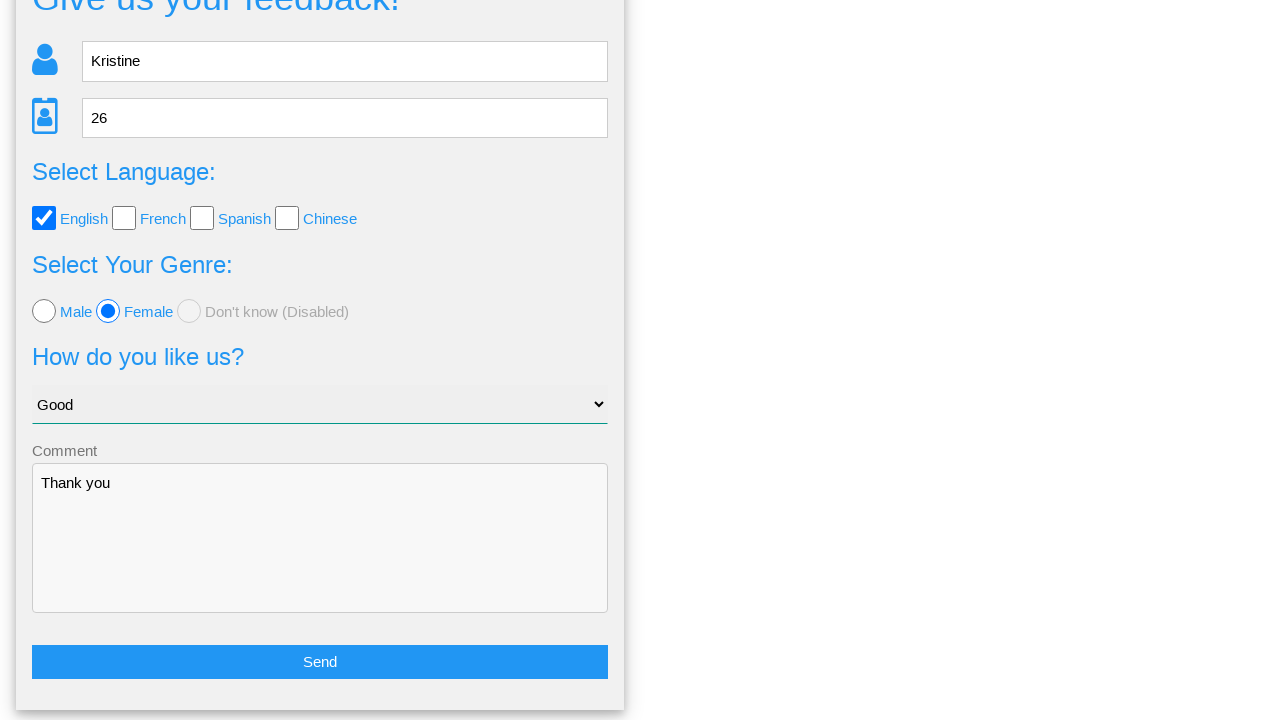

Form reloaded after clicking No
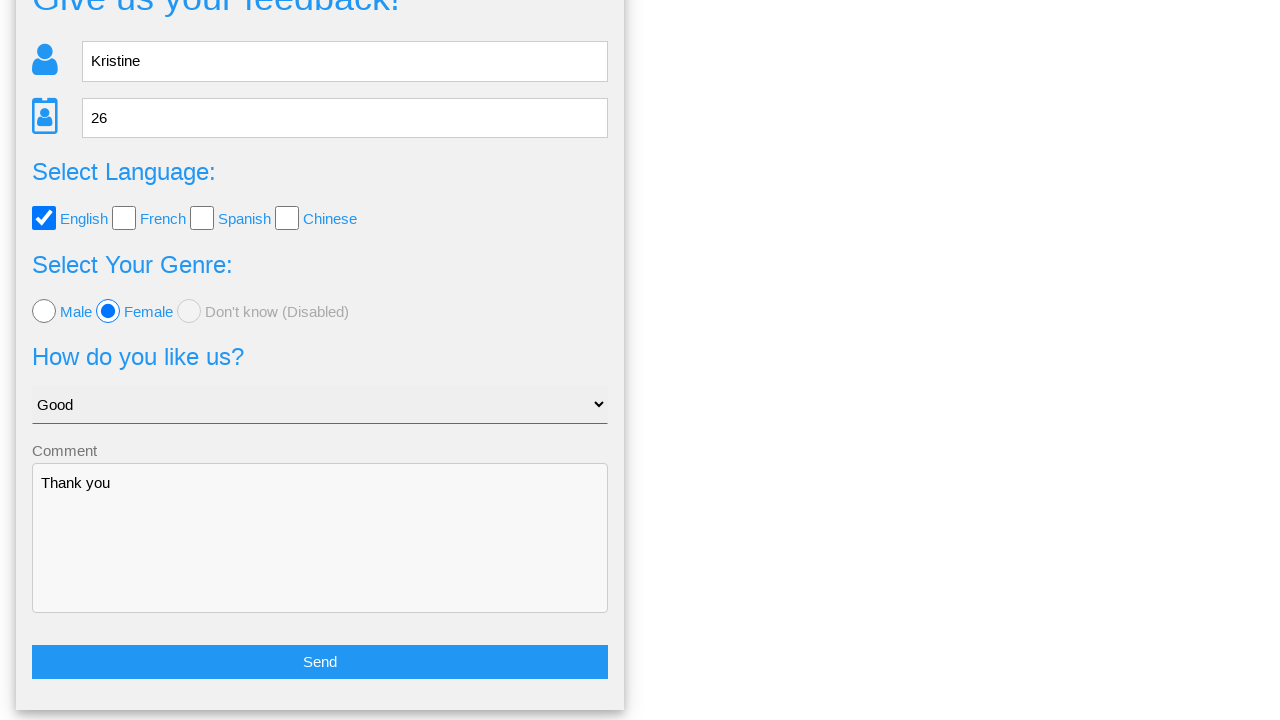

Verified name field preserved 'Kristine'
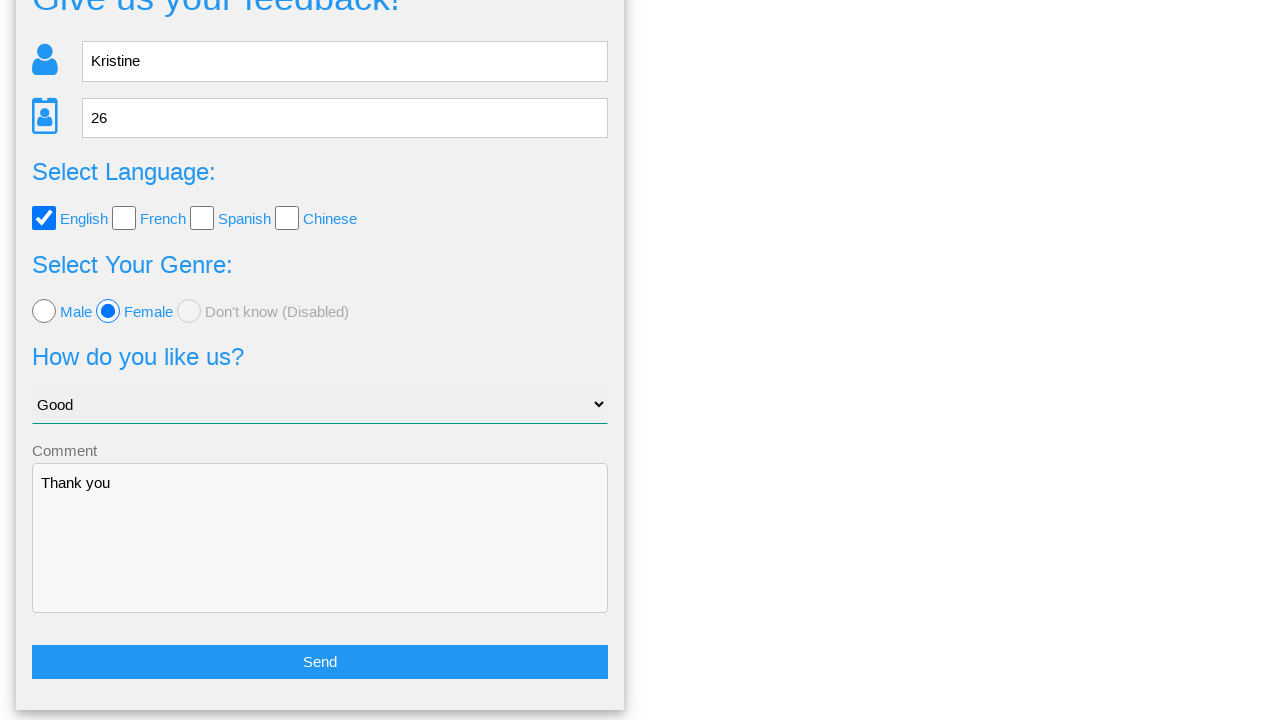

Verified age field preserved '26'
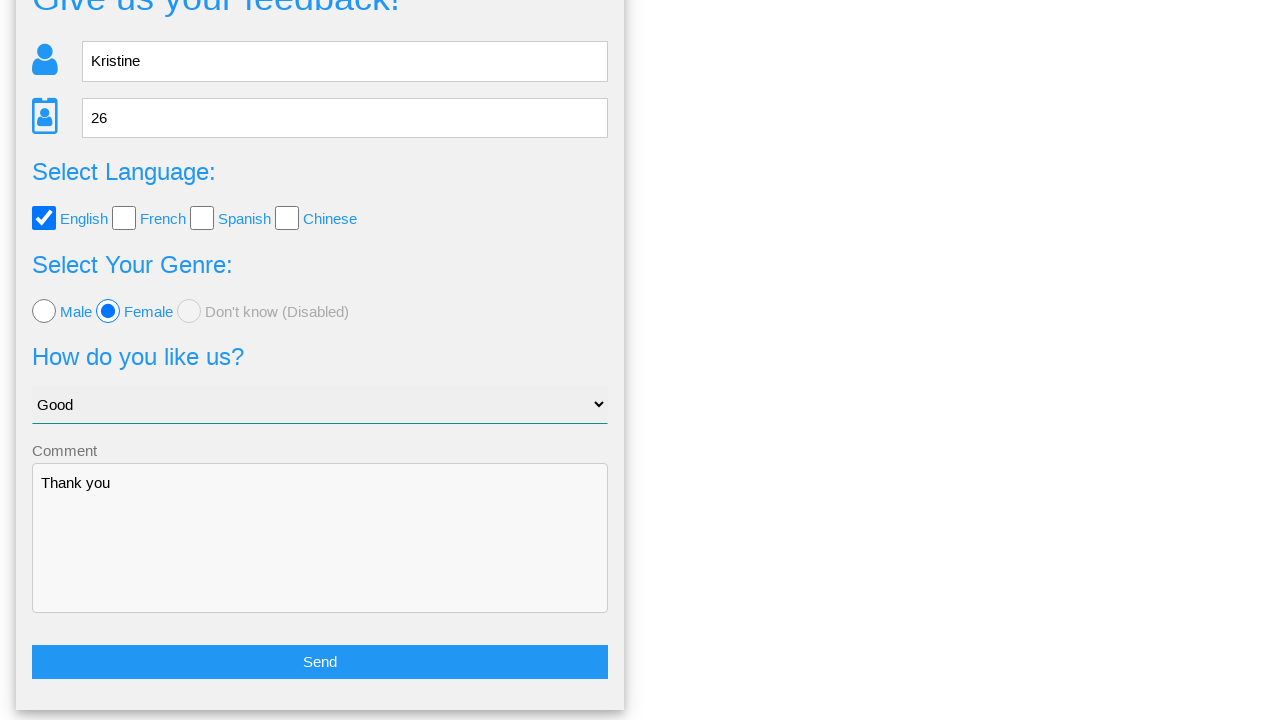

Verified first checkbox (English) is checked
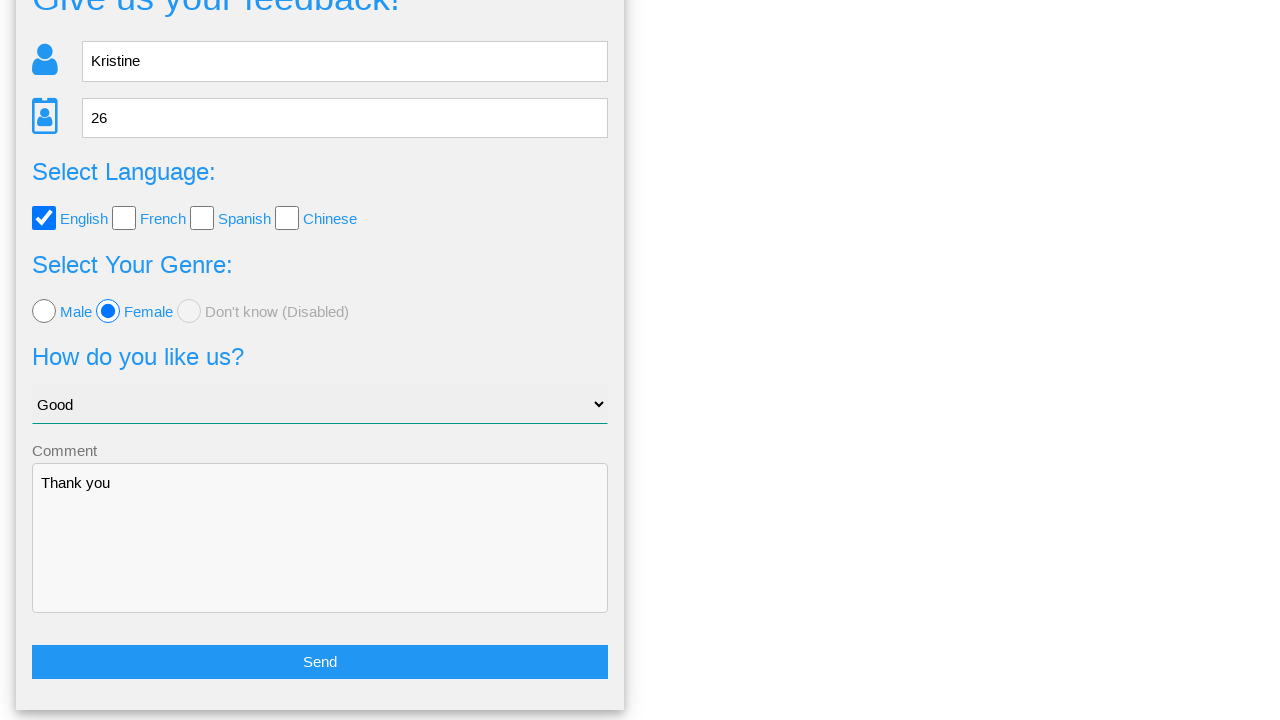

Verified second checkbox is unchecked
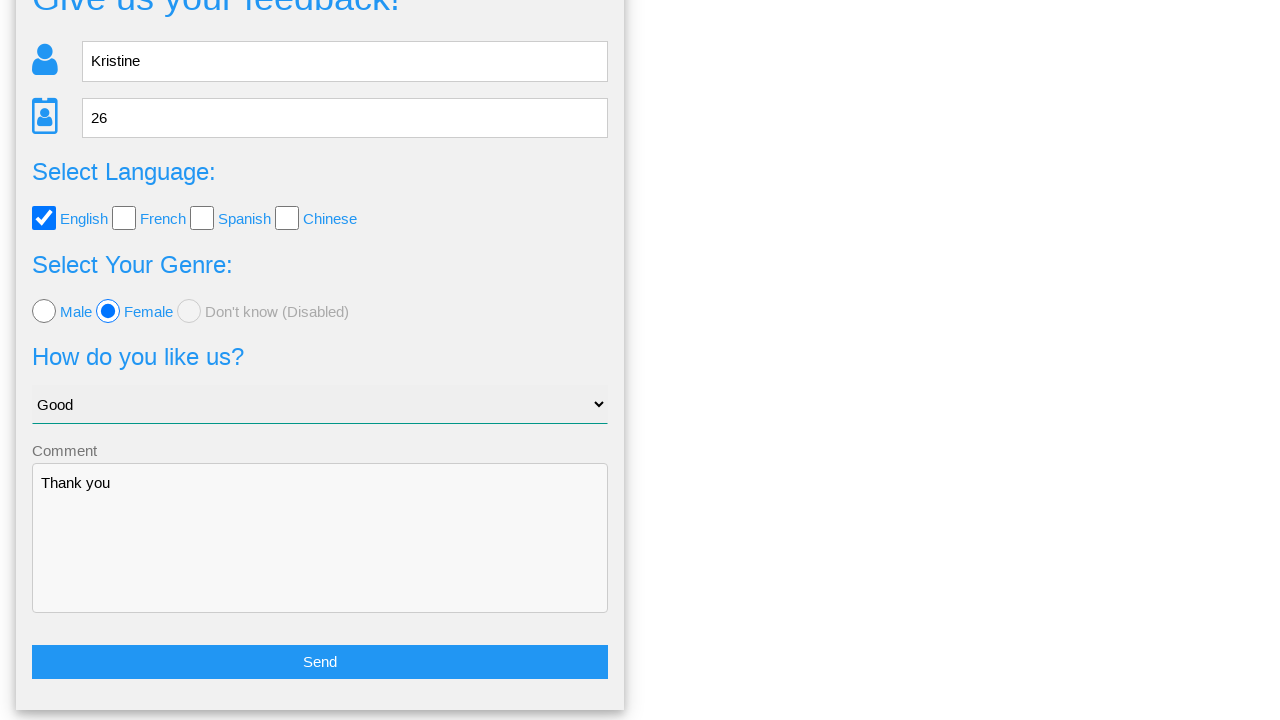

Verified third checkbox is unchecked
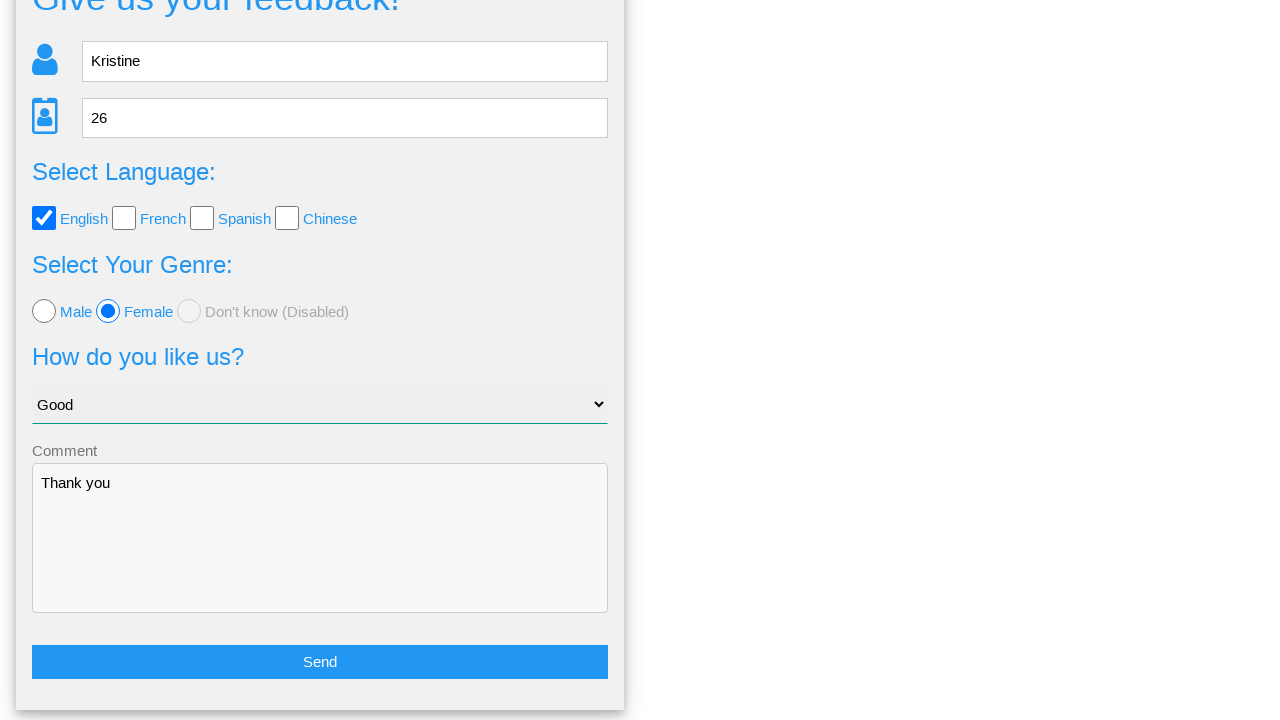

Verified fourth checkbox is unchecked
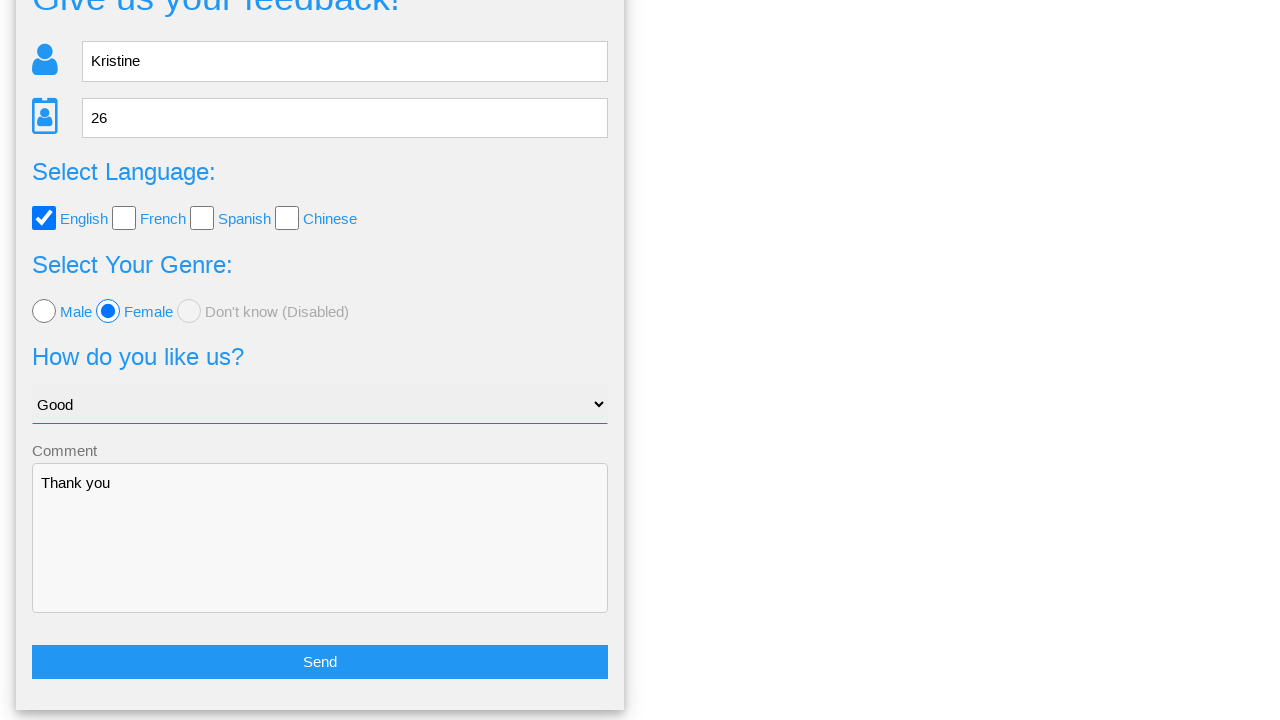

Verified first radio button is unchecked
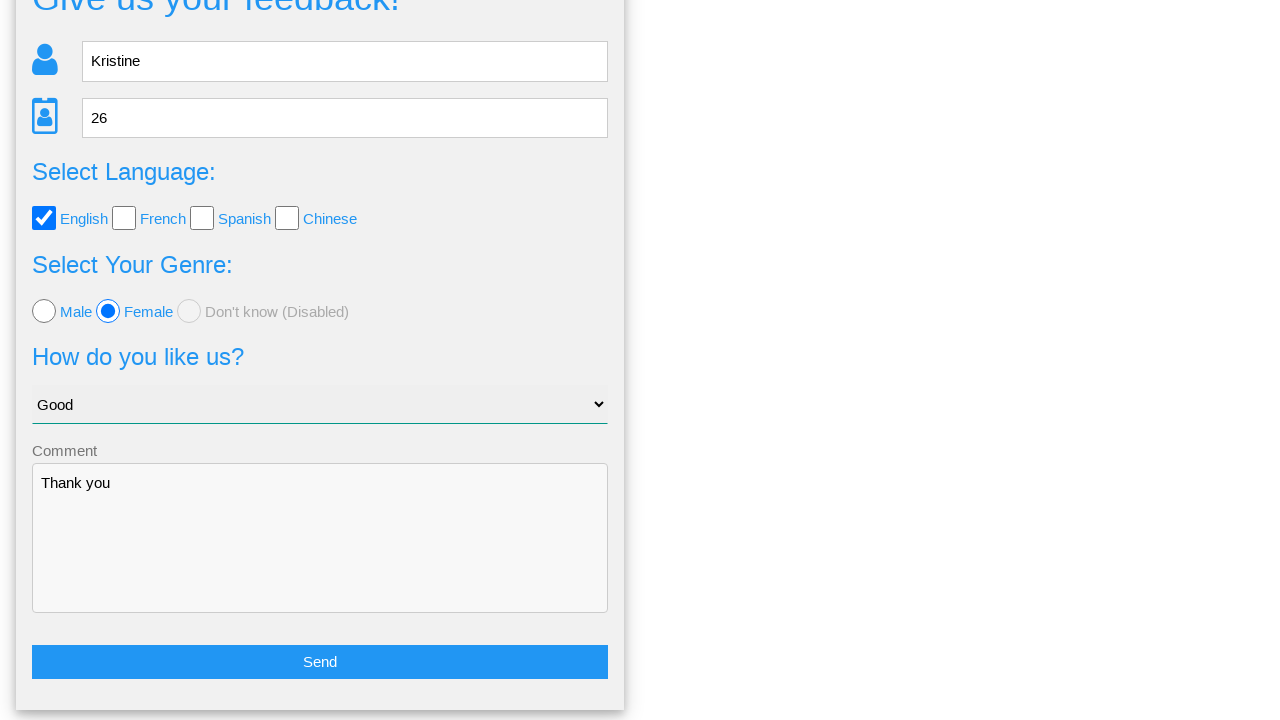

Verified second radio button (female) is checked
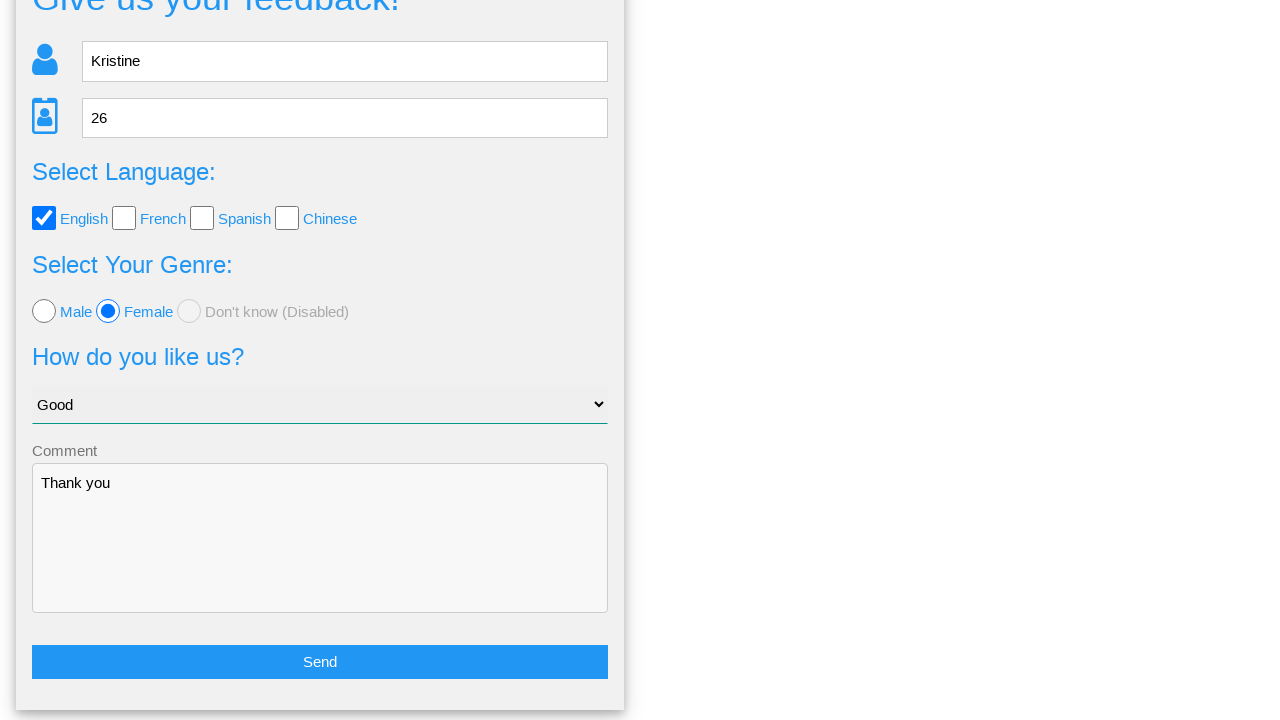

Verified third radio button is unchecked
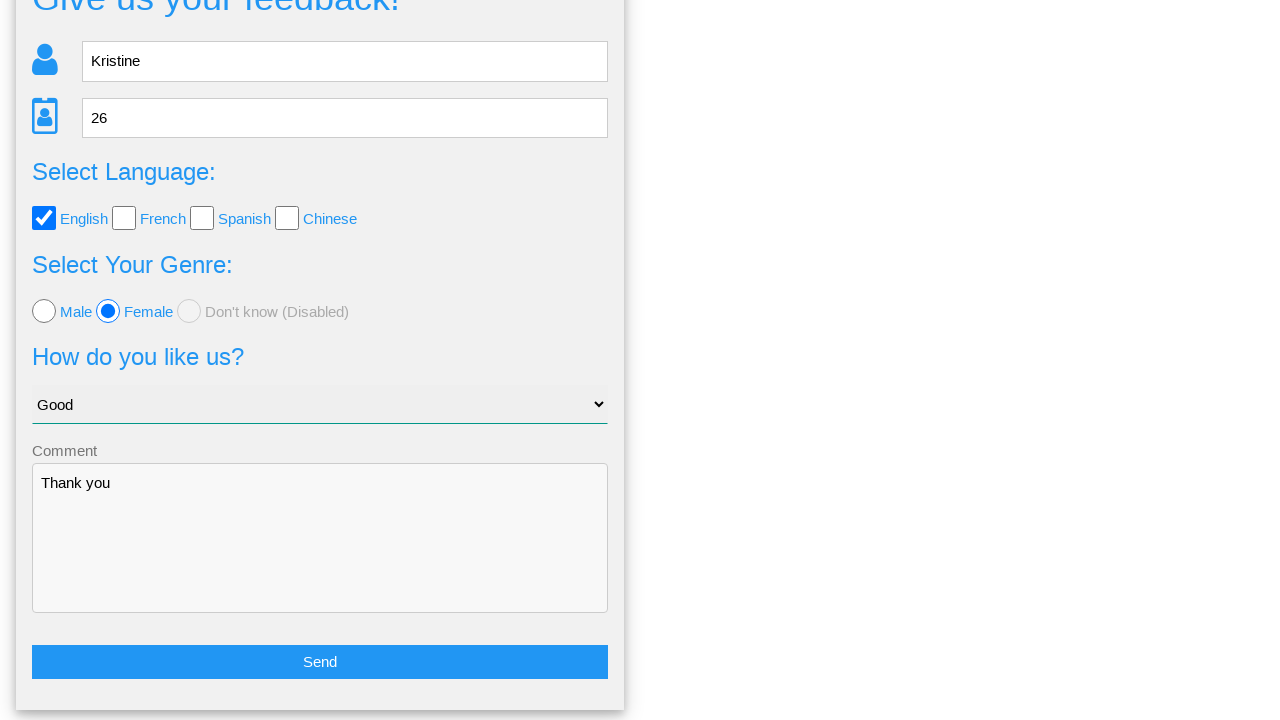

Verified dropdown selection preserved as 'Good'
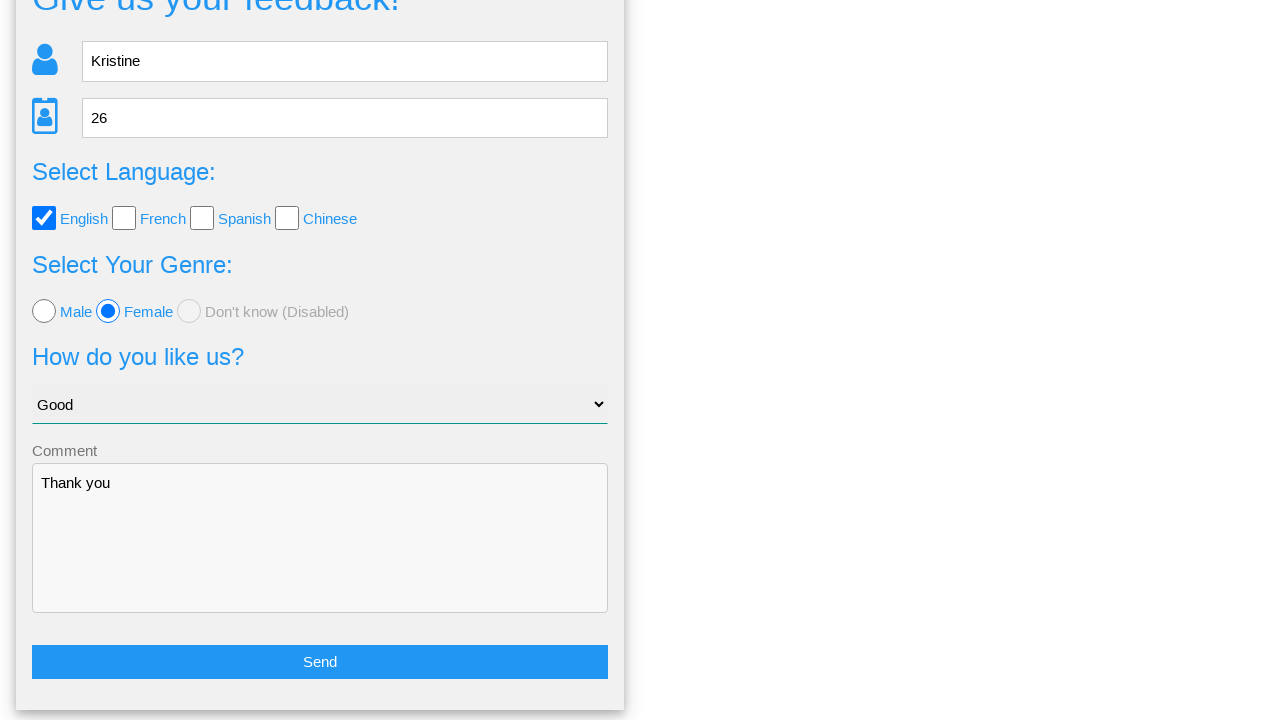

Verified comment field preserved 'Thank you'
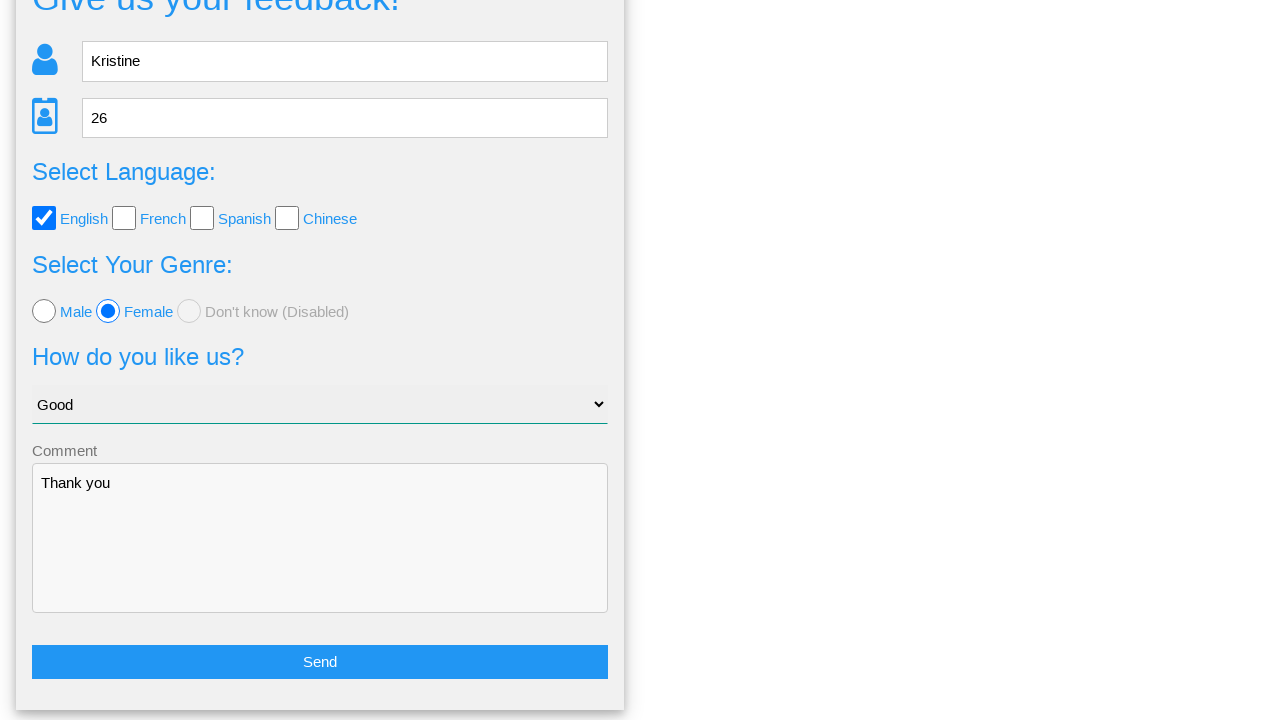

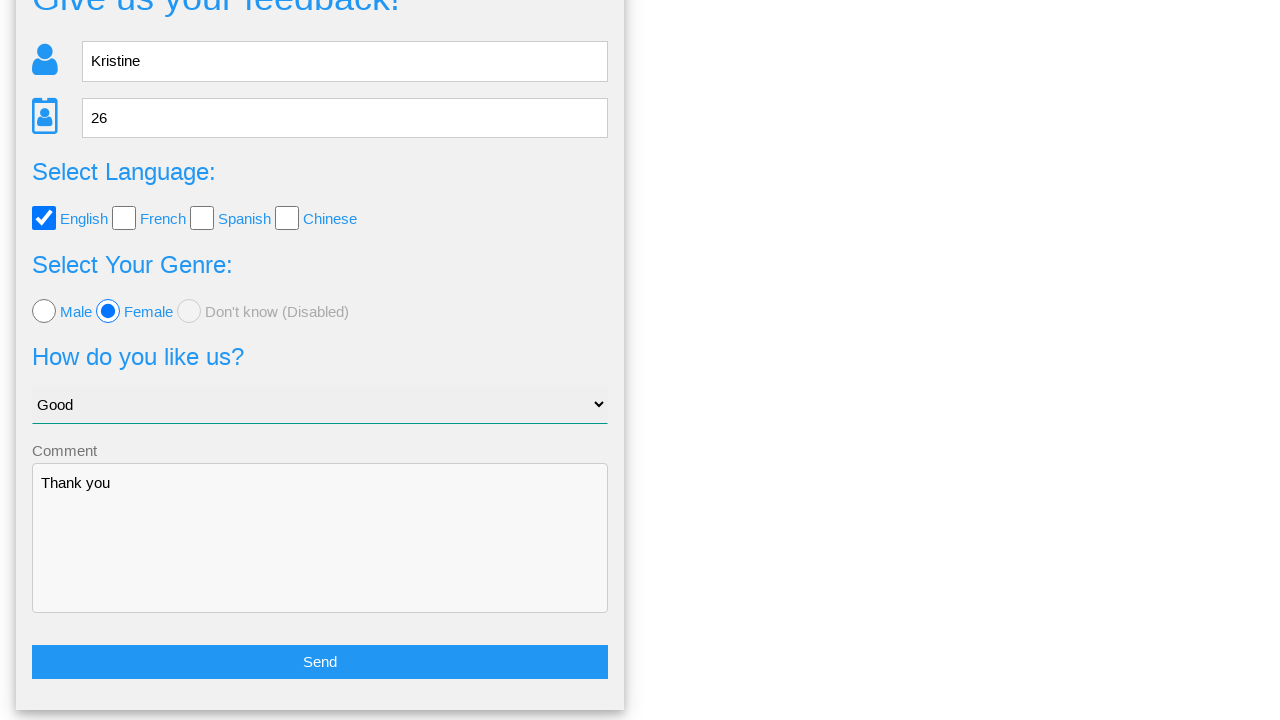